Tests a simple registration form by filling in email and password fields and submitting the form

Starting URL: https://rori4.github.io/selenium-practice/#/pages/practice/simple-registration

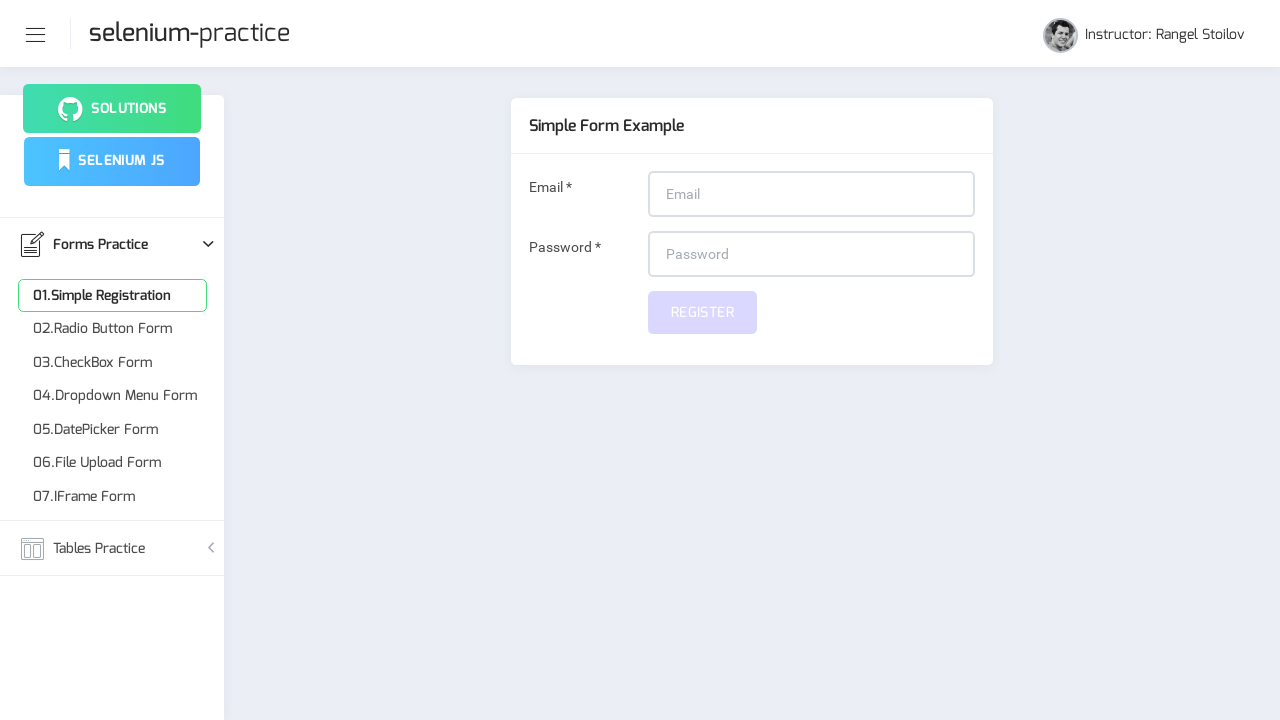

Navigated to simple registration page
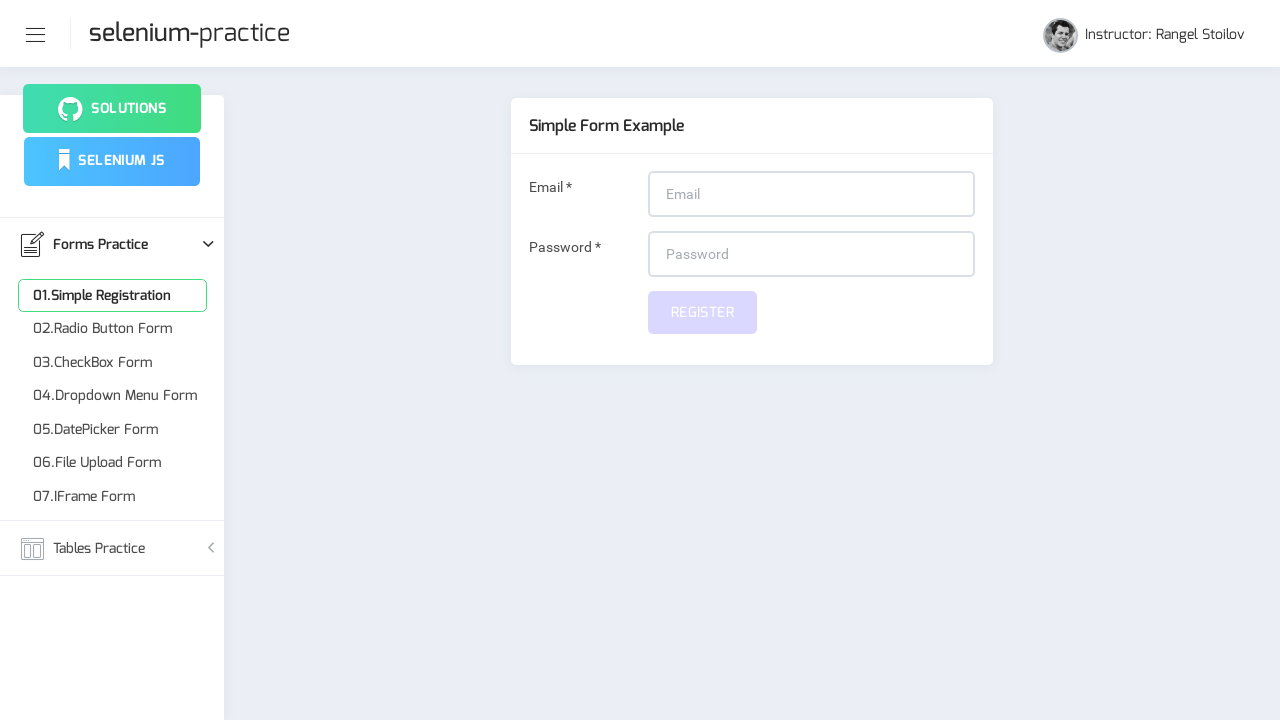

Filled email field with 'testuser847@example.com' on input[name='email']
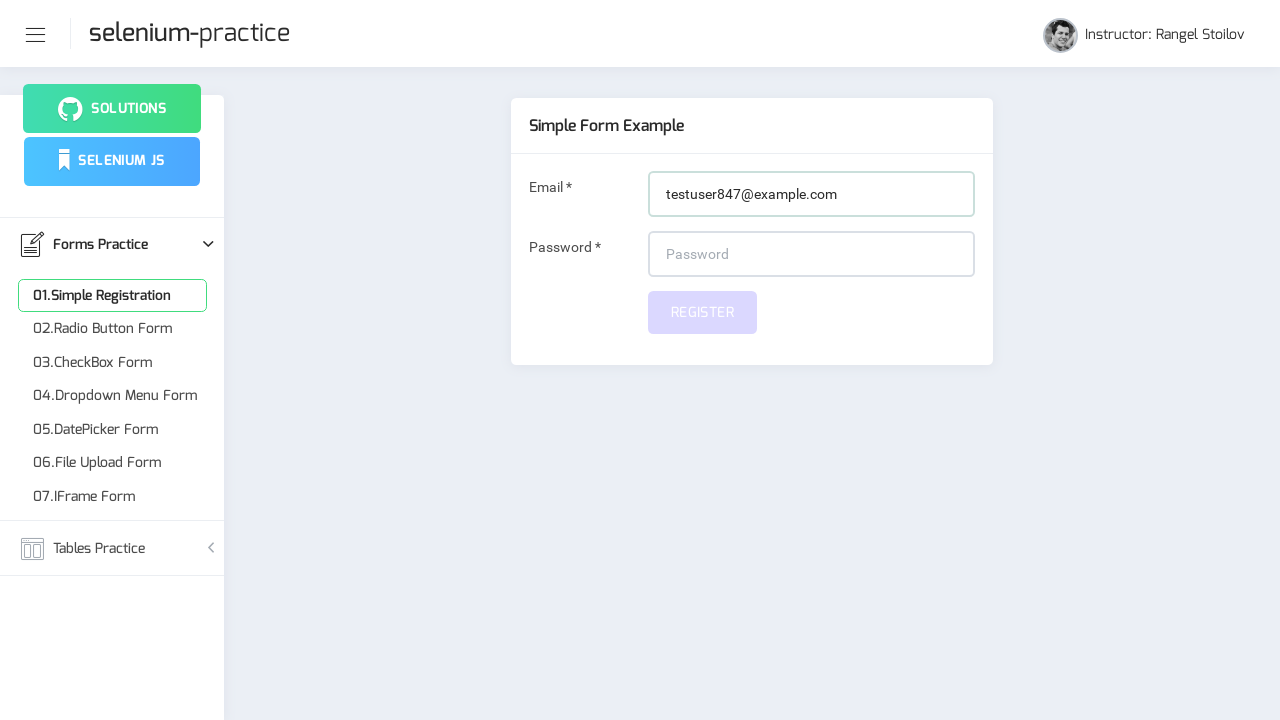

Filled password field with 'Pass123456' on #password
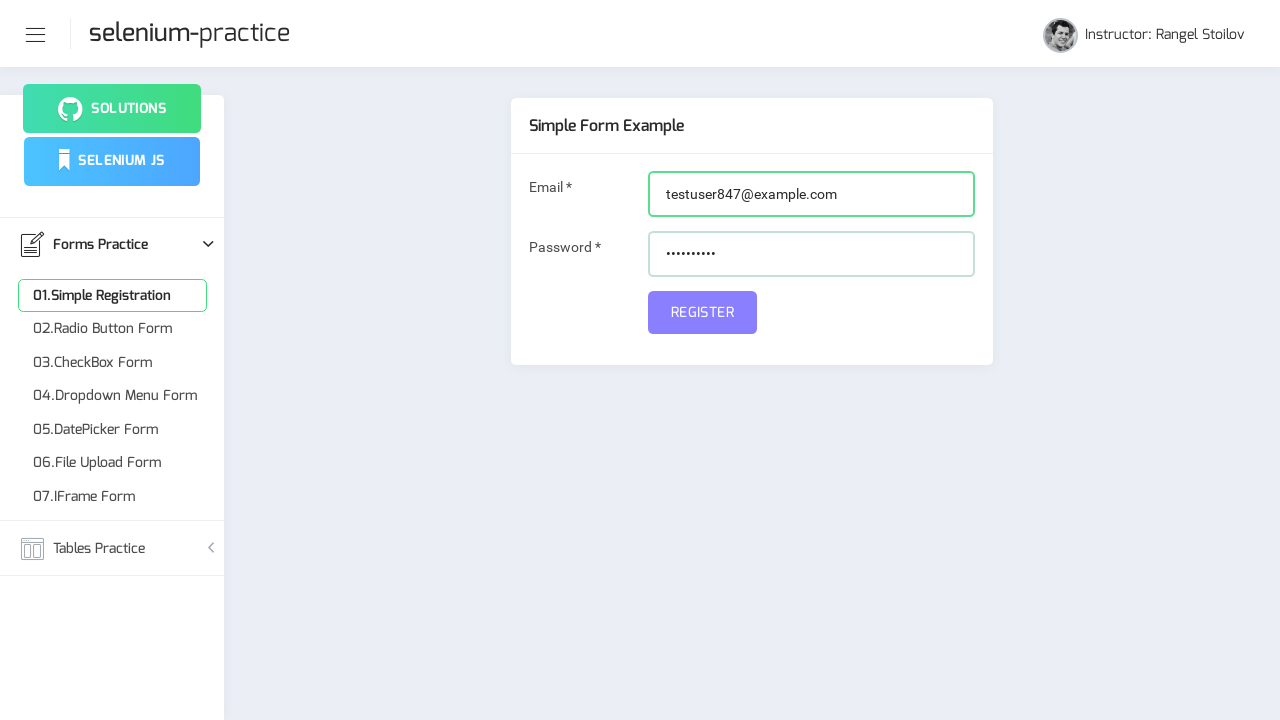

Clicked submit button to register at (702, 312) on #submit
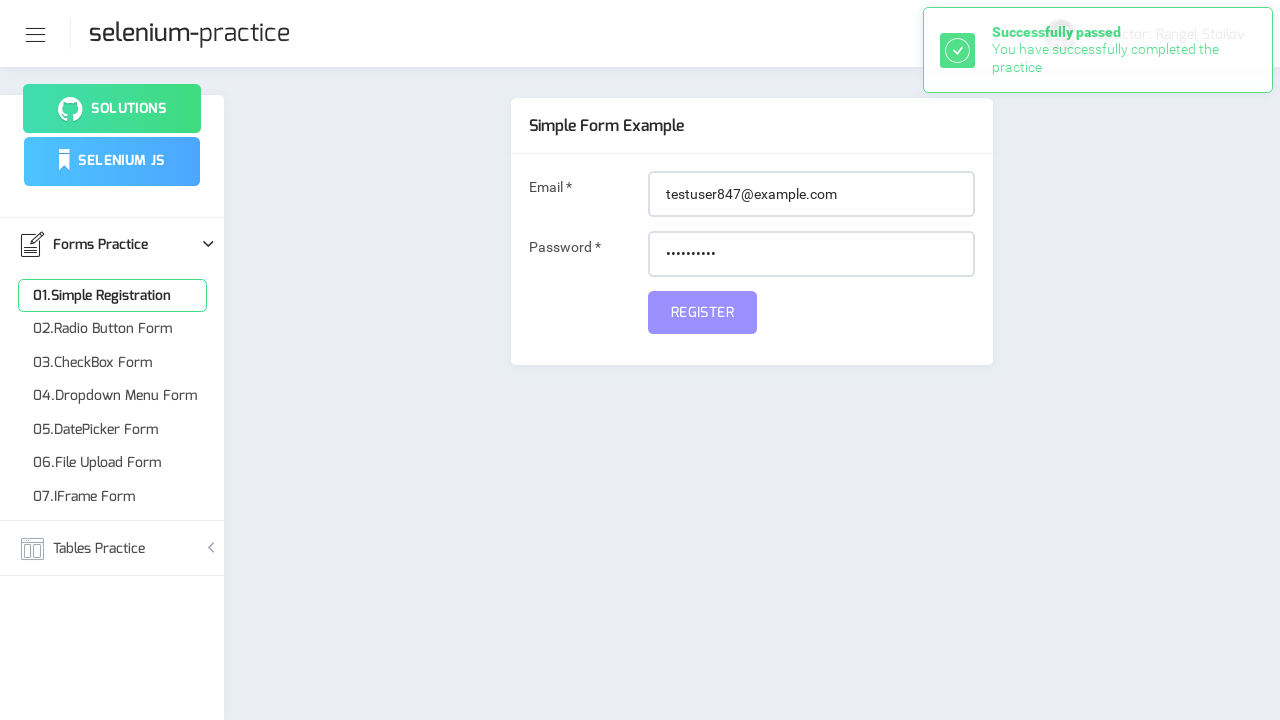

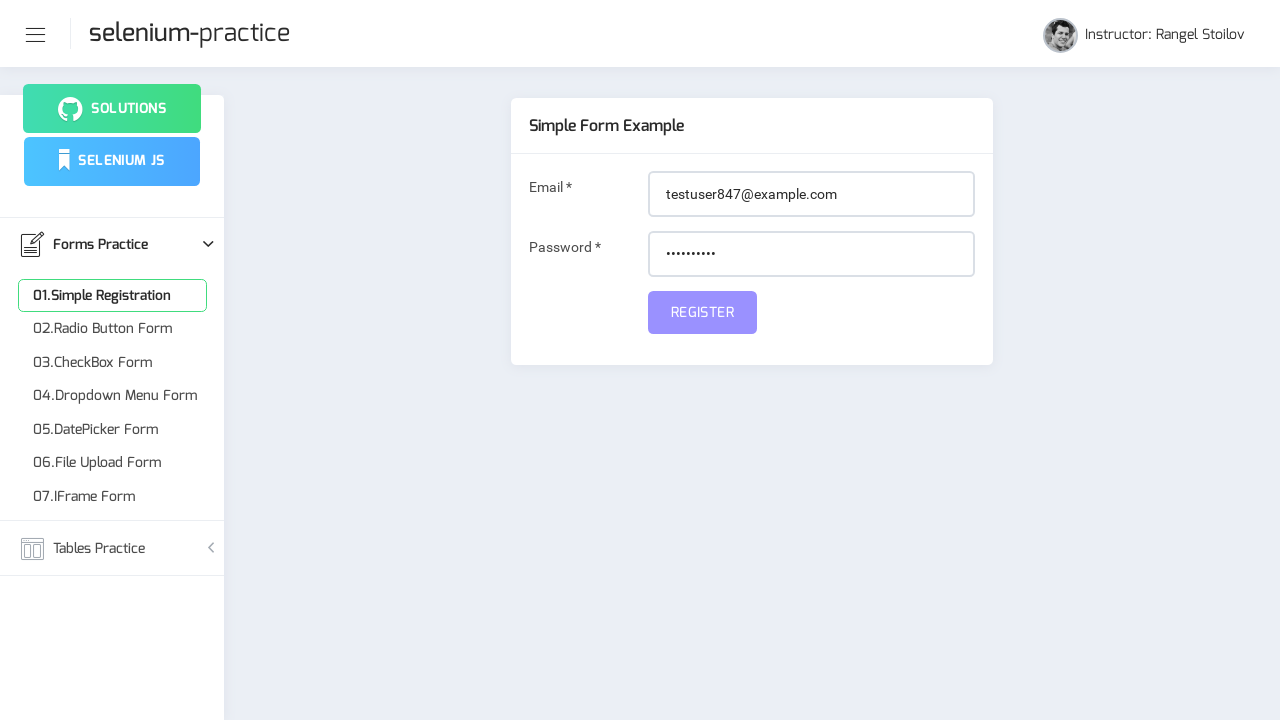